Tests horizontal scrolling functionality on a dashboard page by scrolling right multiple times using JavaScript execution

Starting URL: https://dashboards.handmadeinteractive.com/jasonlove/

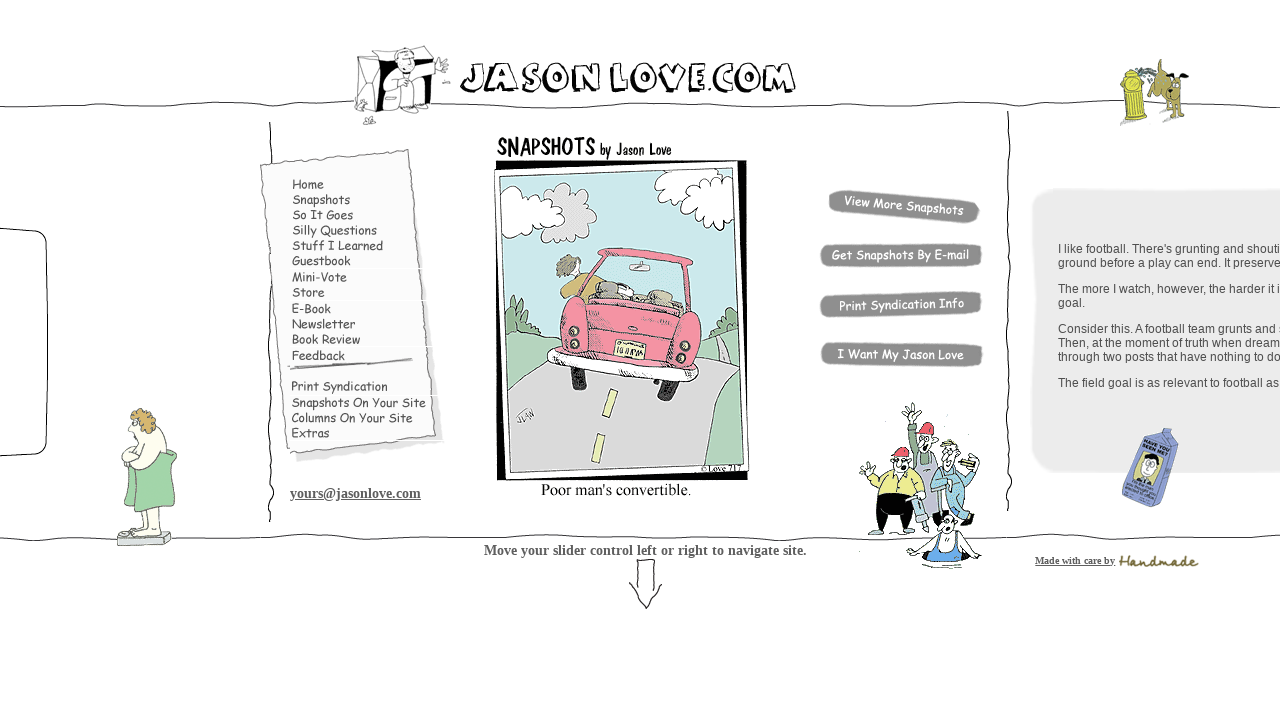

Navigated to dashboard URL
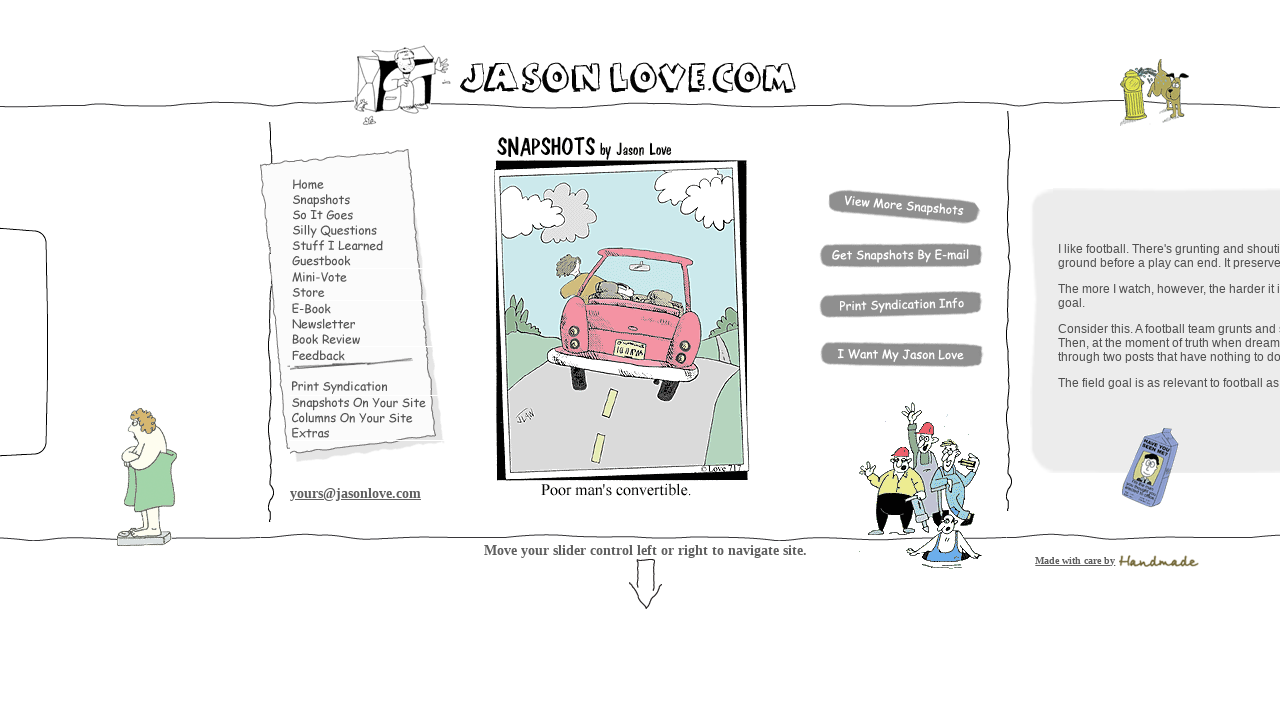

Waited 2 seconds before scrolling
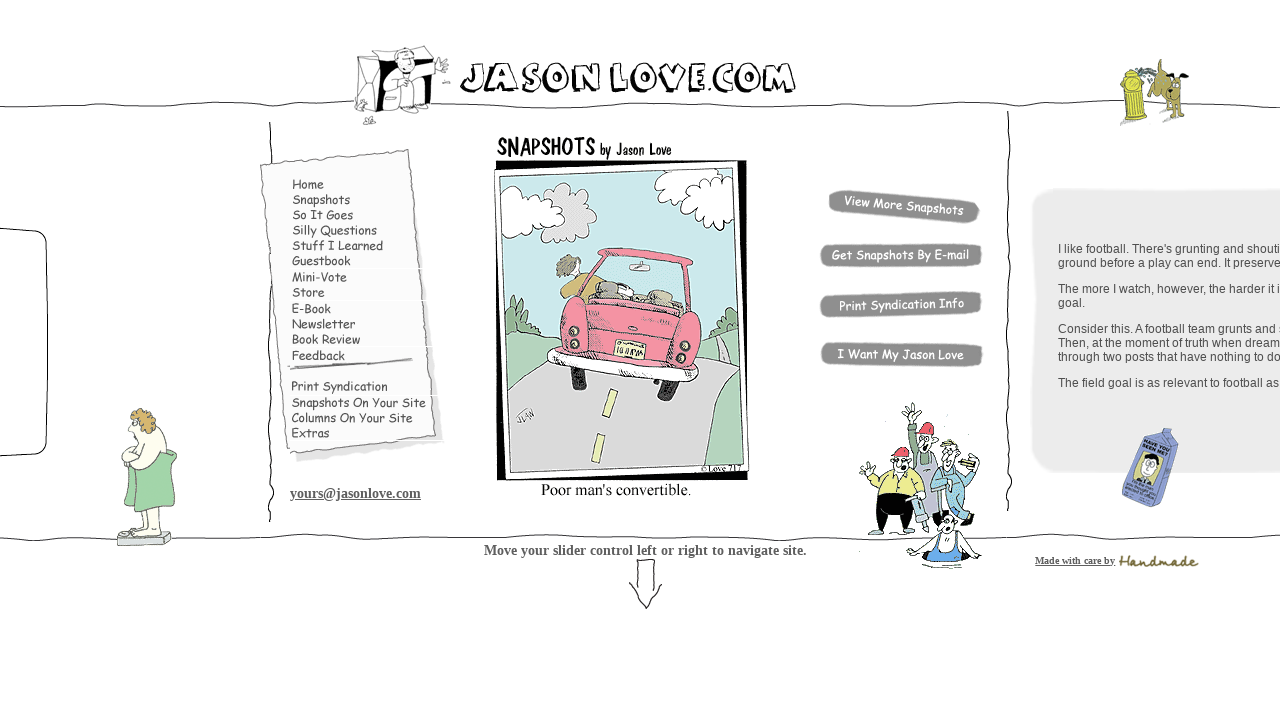

Scrolled right by 5000 pixels (iteration 1/3)
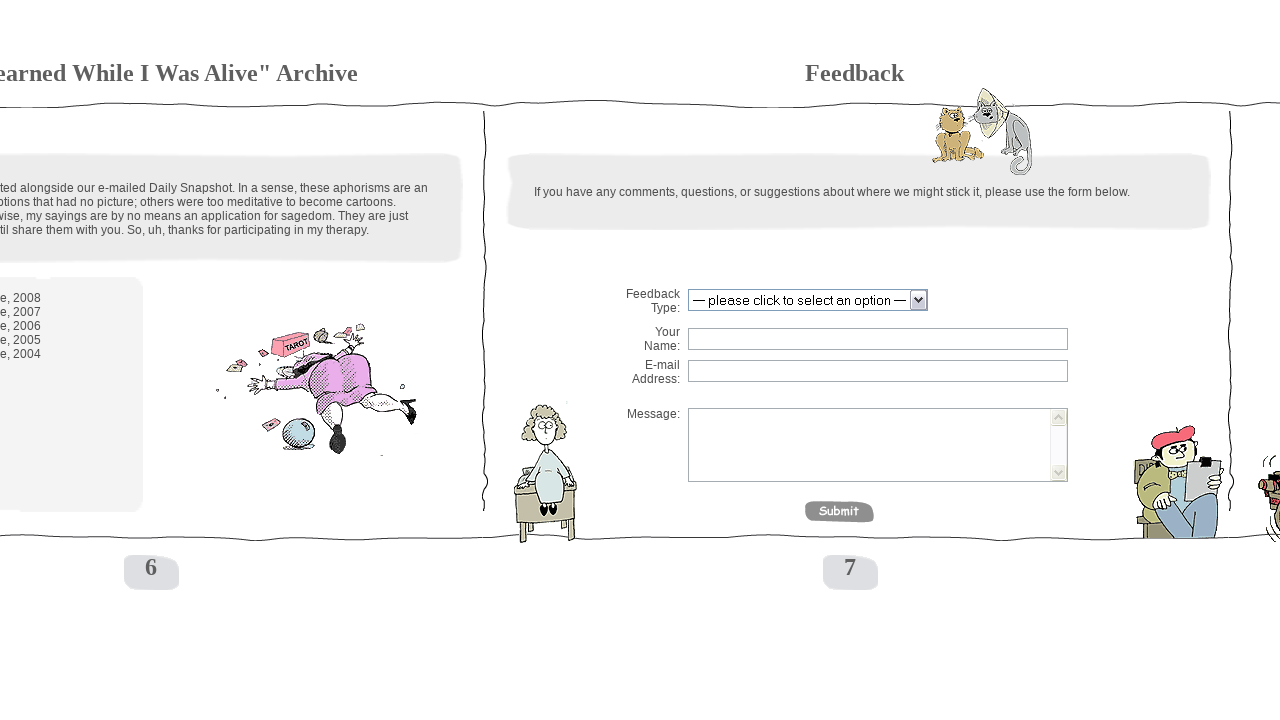

Waited 2 seconds before scrolling
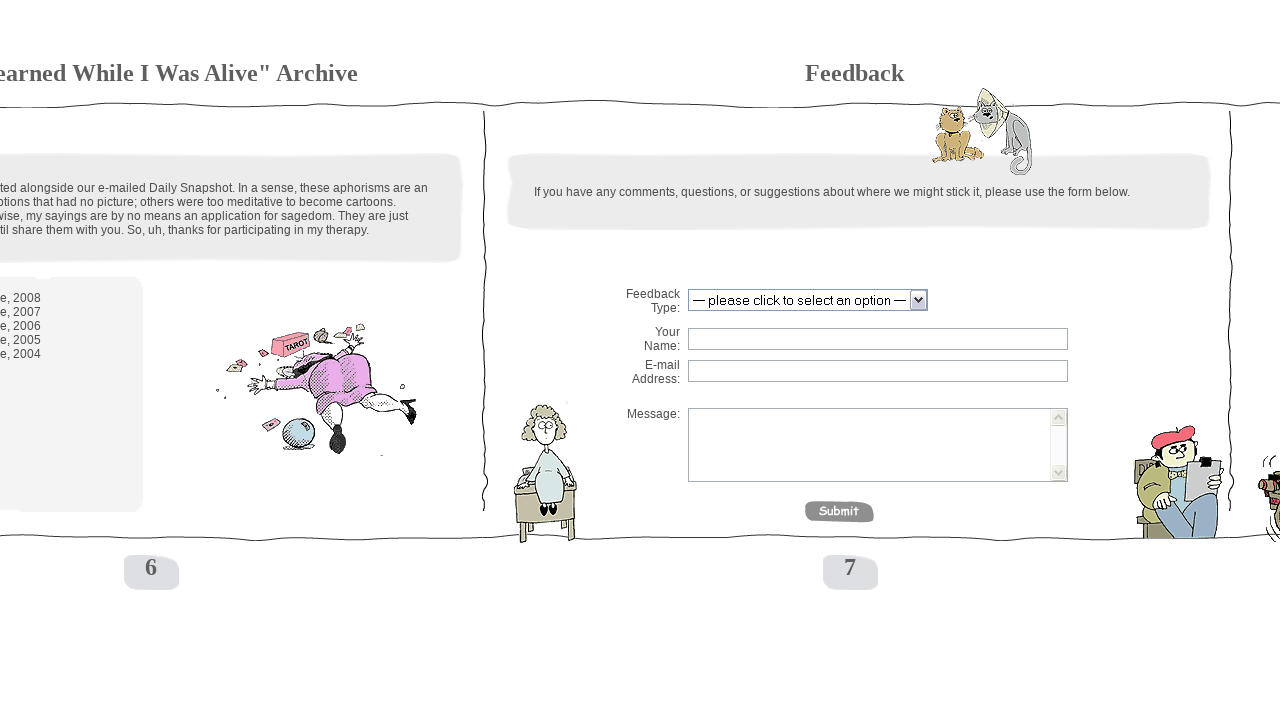

Scrolled right by 5000 pixels (iteration 2/3)
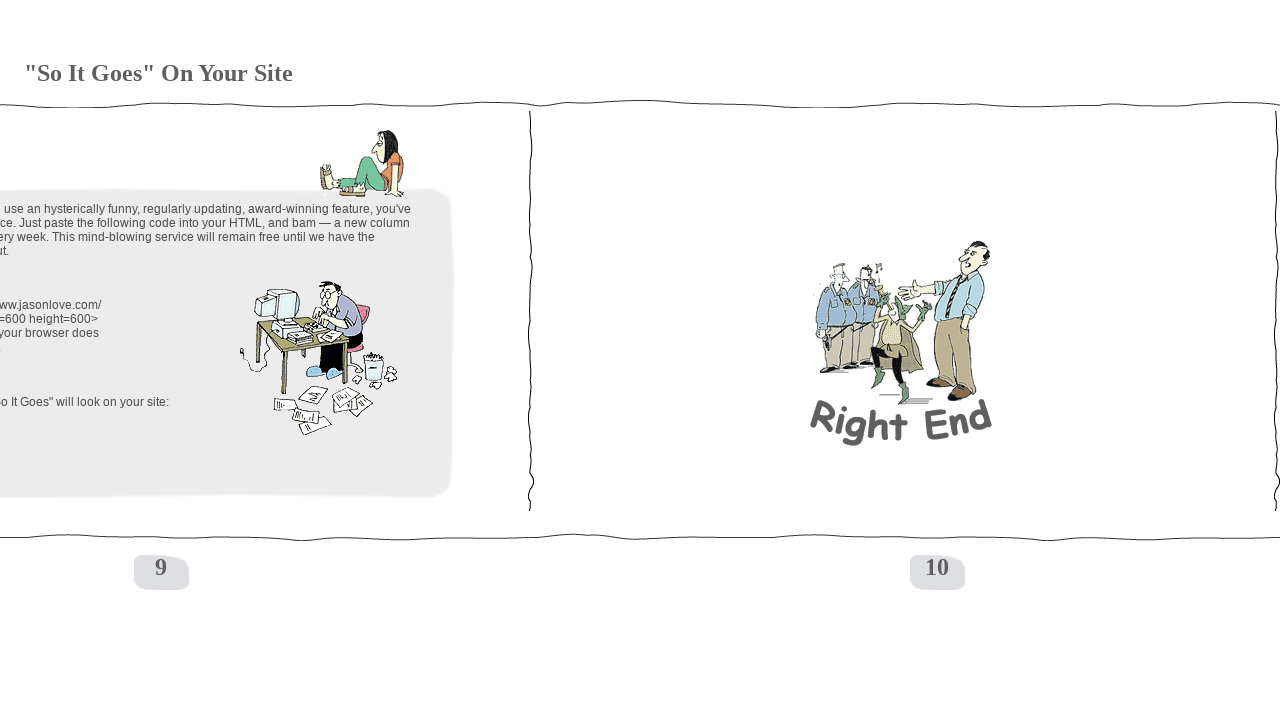

Waited 2 seconds before scrolling
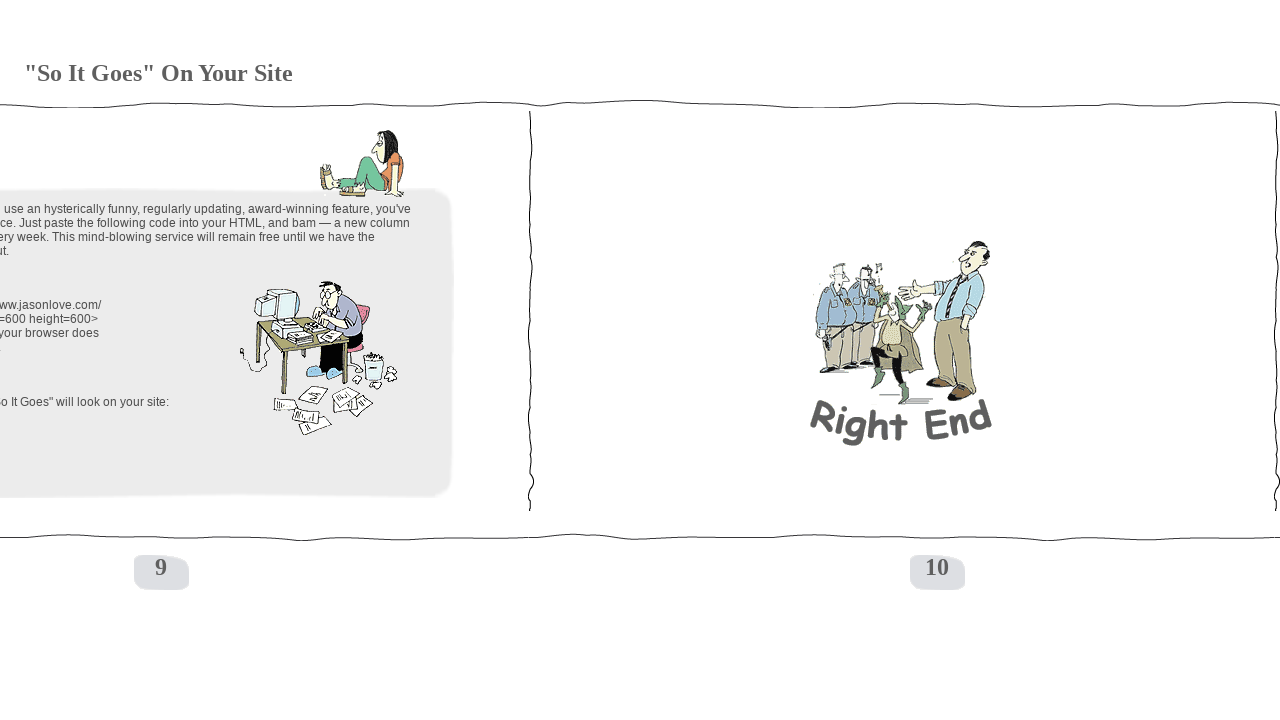

Scrolled right by 5000 pixels (iteration 3/3)
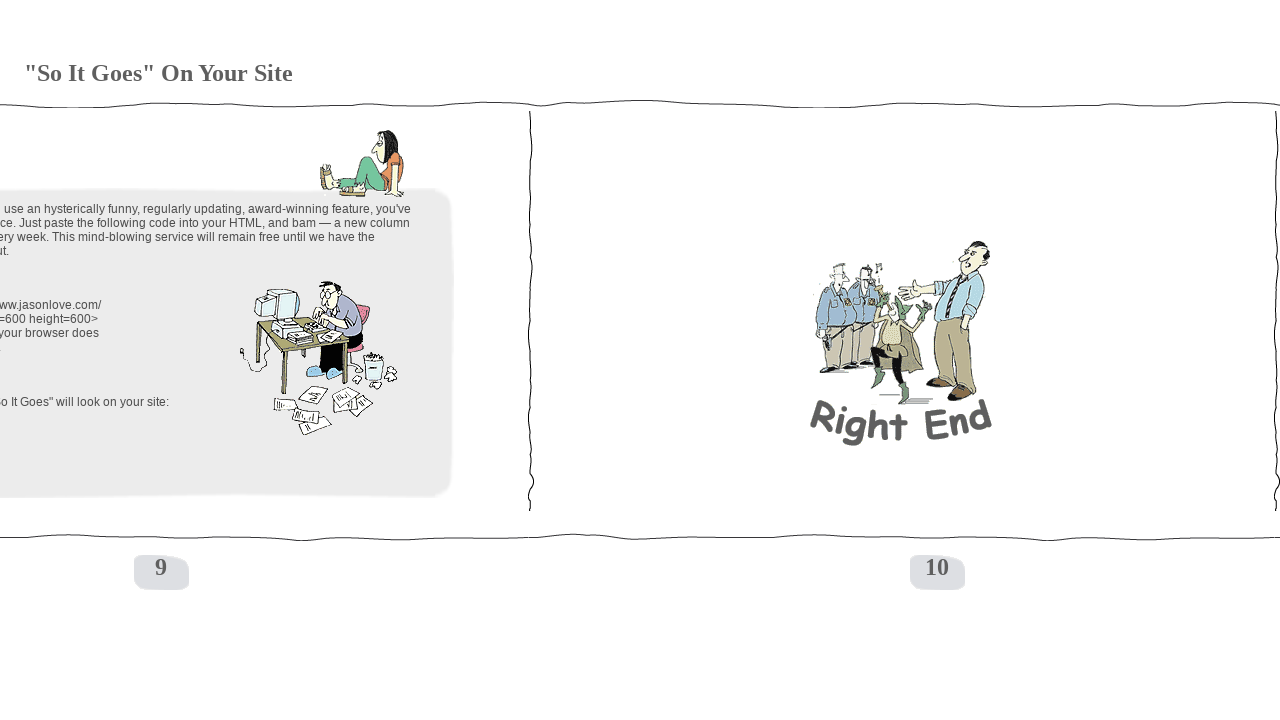

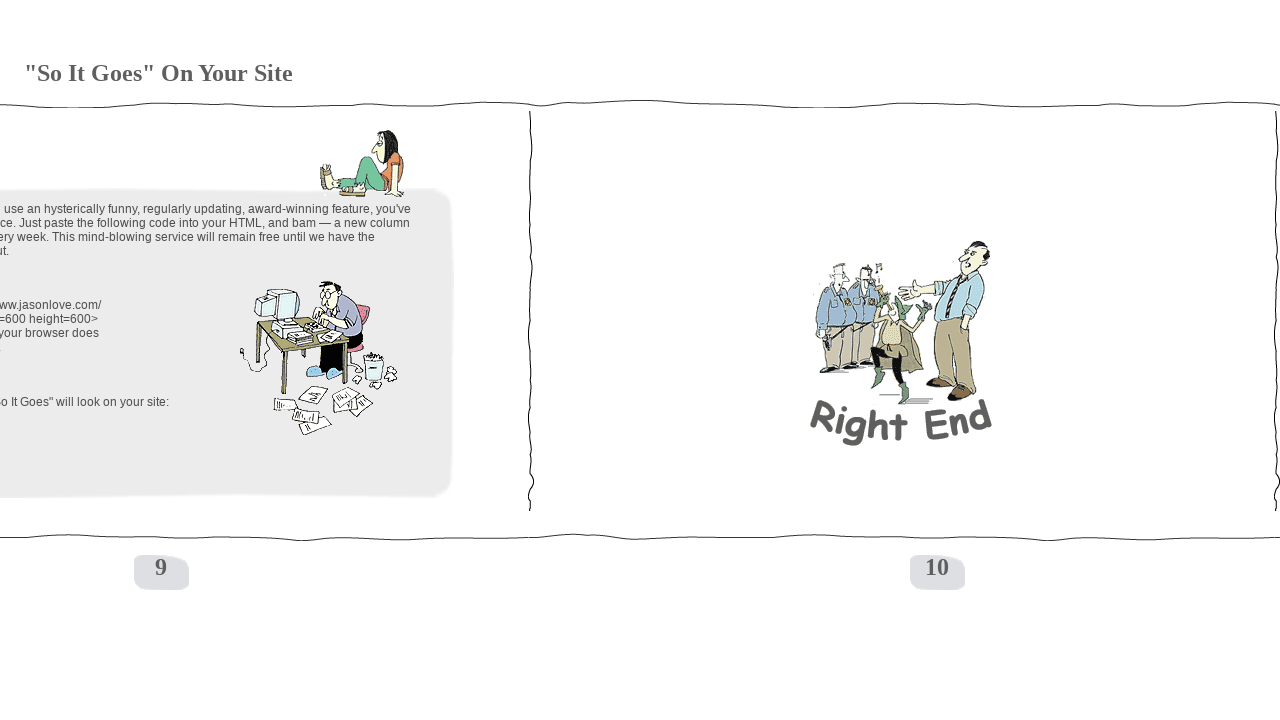